Tests submitting the login form with invalid email format and password

Starting URL: https://test.my-fork.com/

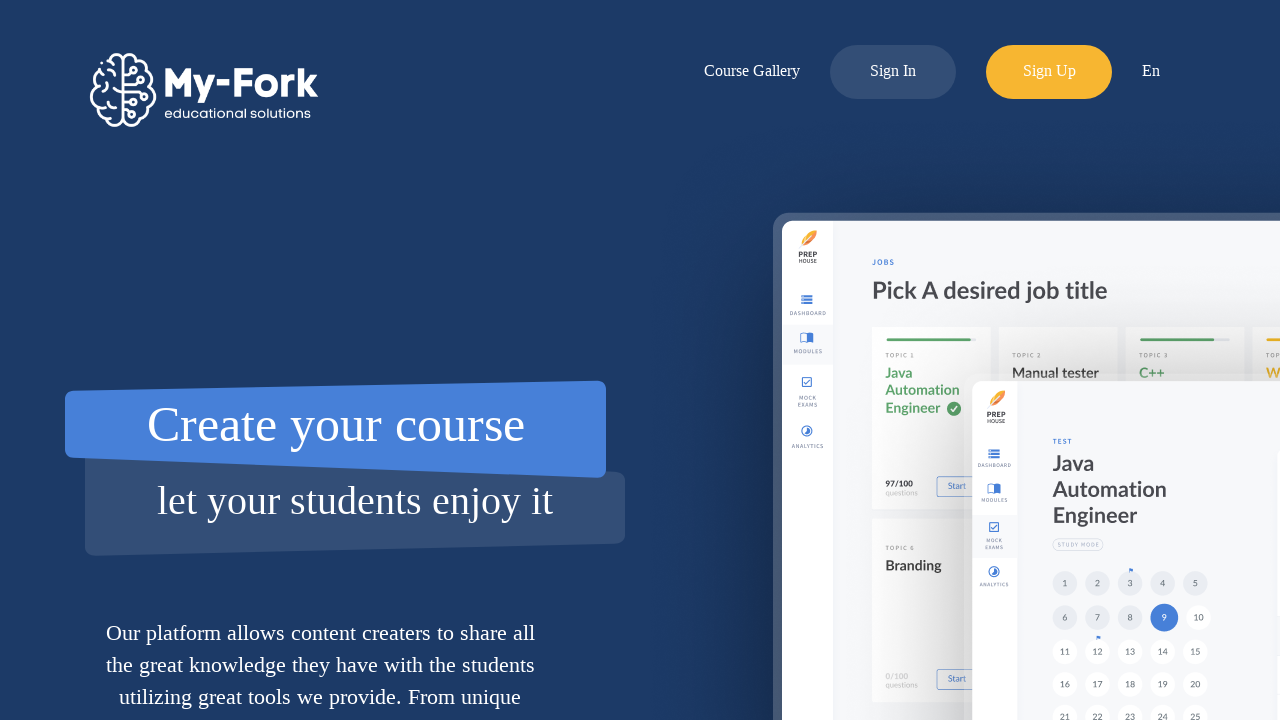

Clicked sign-in button at (893, 72) on xpath=//div[@id='log-in-button']/..
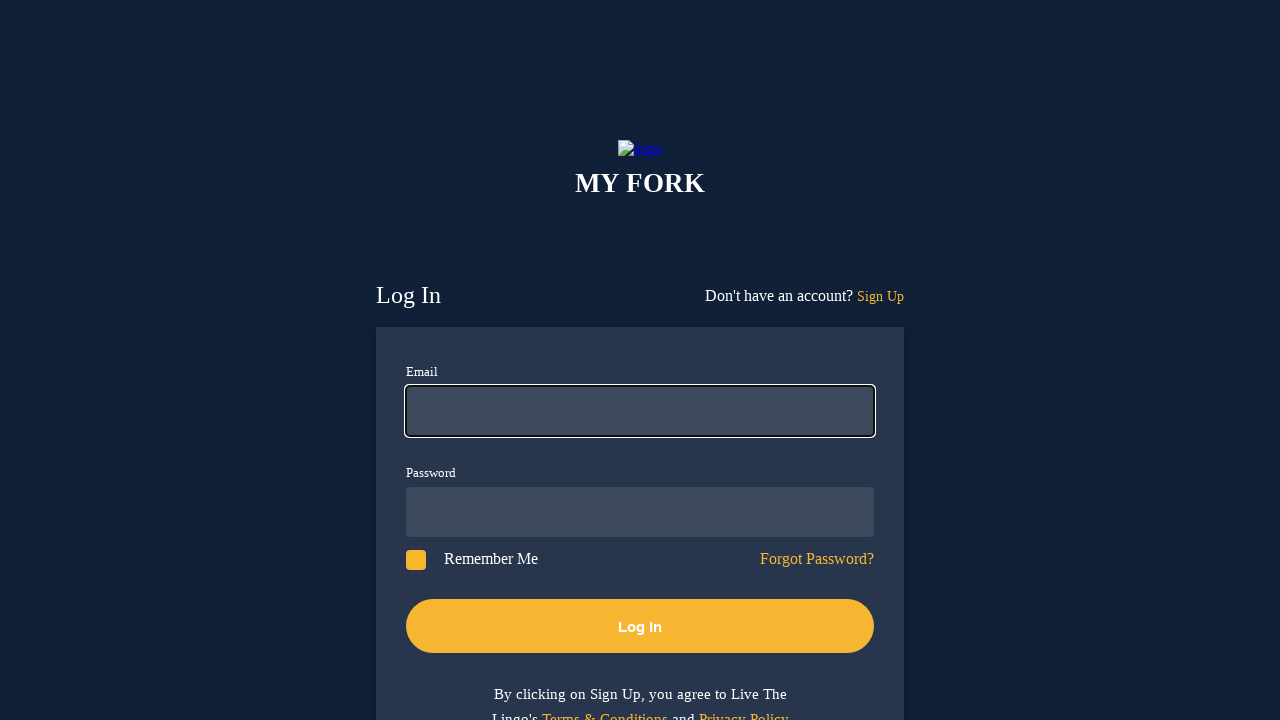

Filled email field with invalid email format 'email.com' (missing @ symbol) on //input[@id='email']
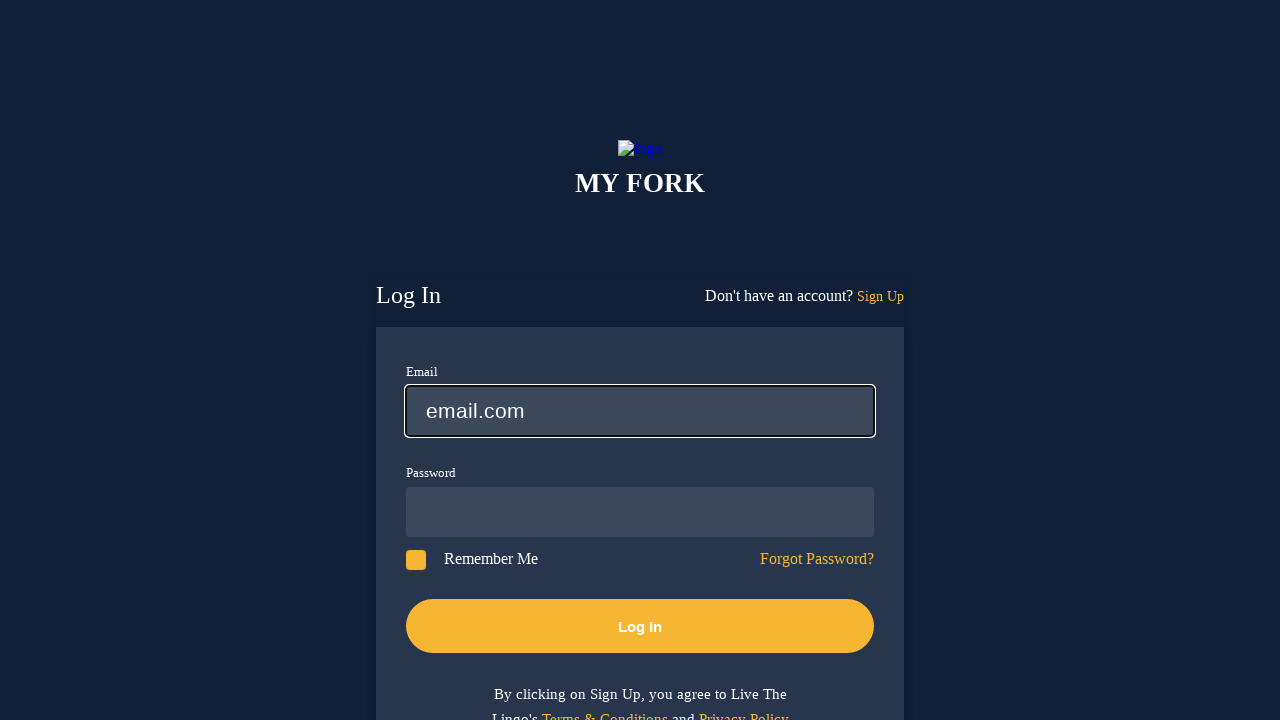

Filled password field with '123456' on //input[@id='password']
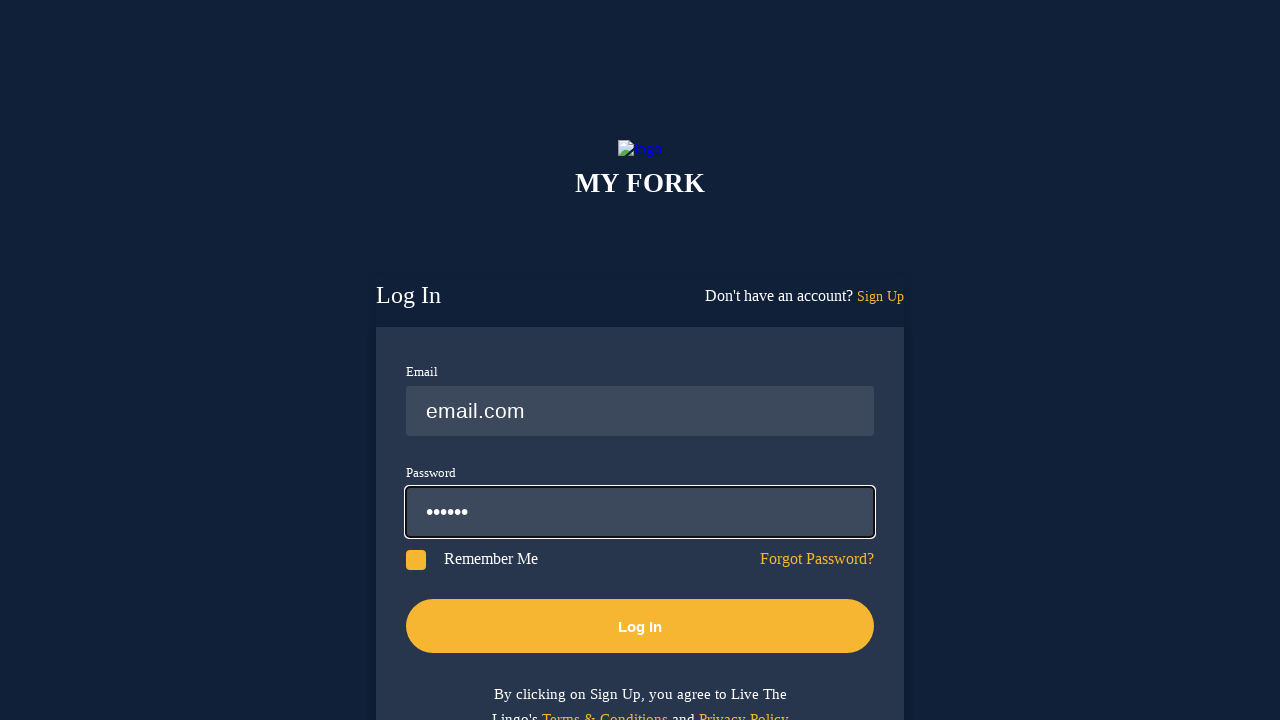

Clicked Log In button to submit login form with invalid credentials at (640, 626) on xpath=//button[text()='Log In']
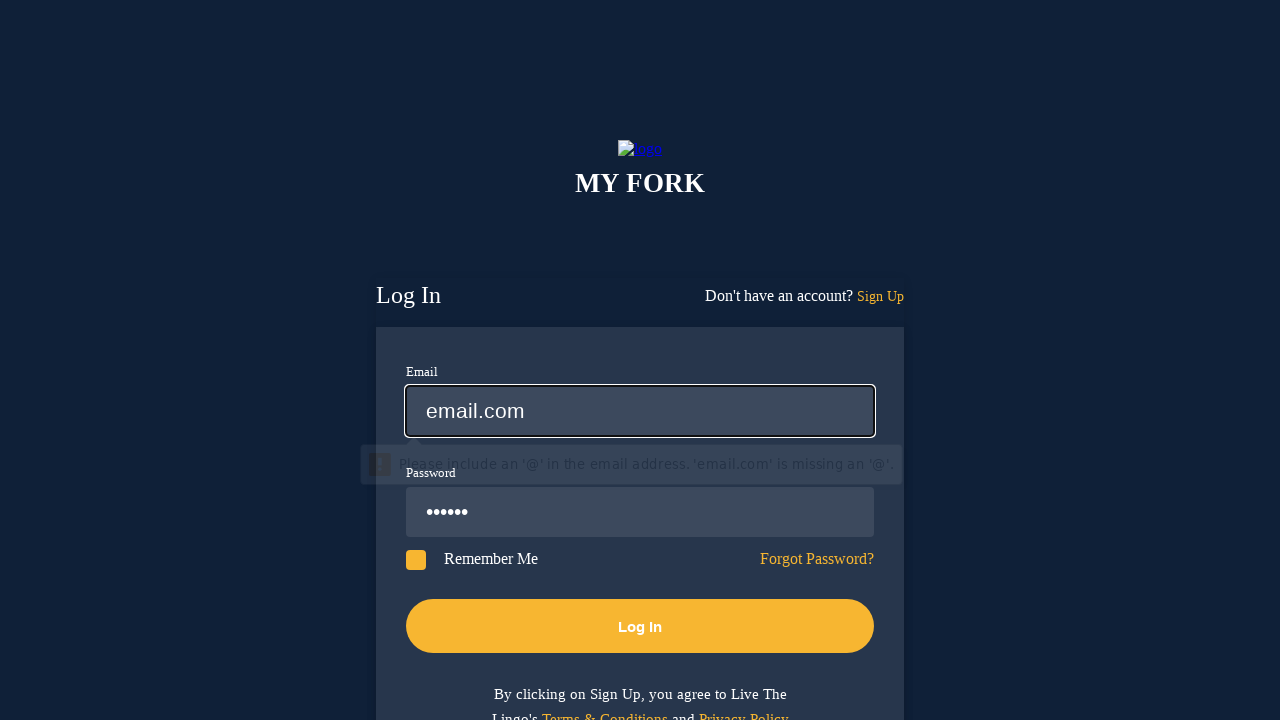

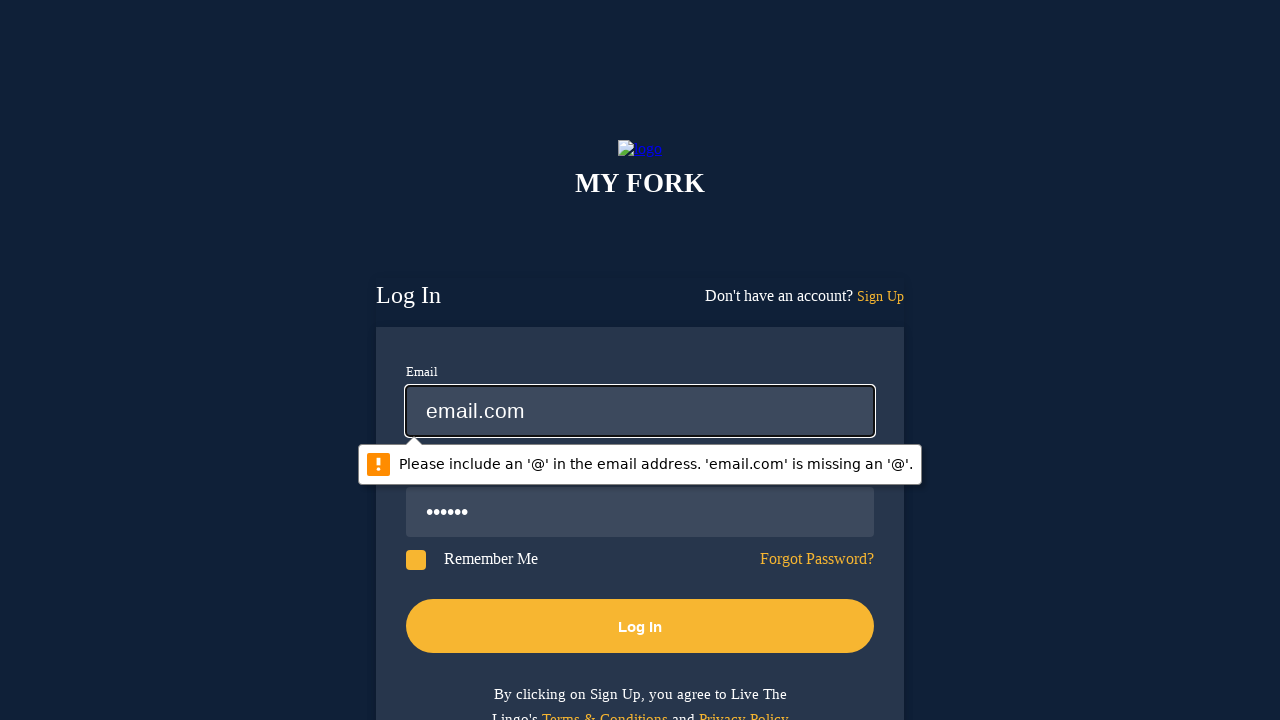